Tests clicking the About link in the main menu and verifies navigation to About page

Starting URL: https://webshop-agil-testautomatiserare.netlify.app

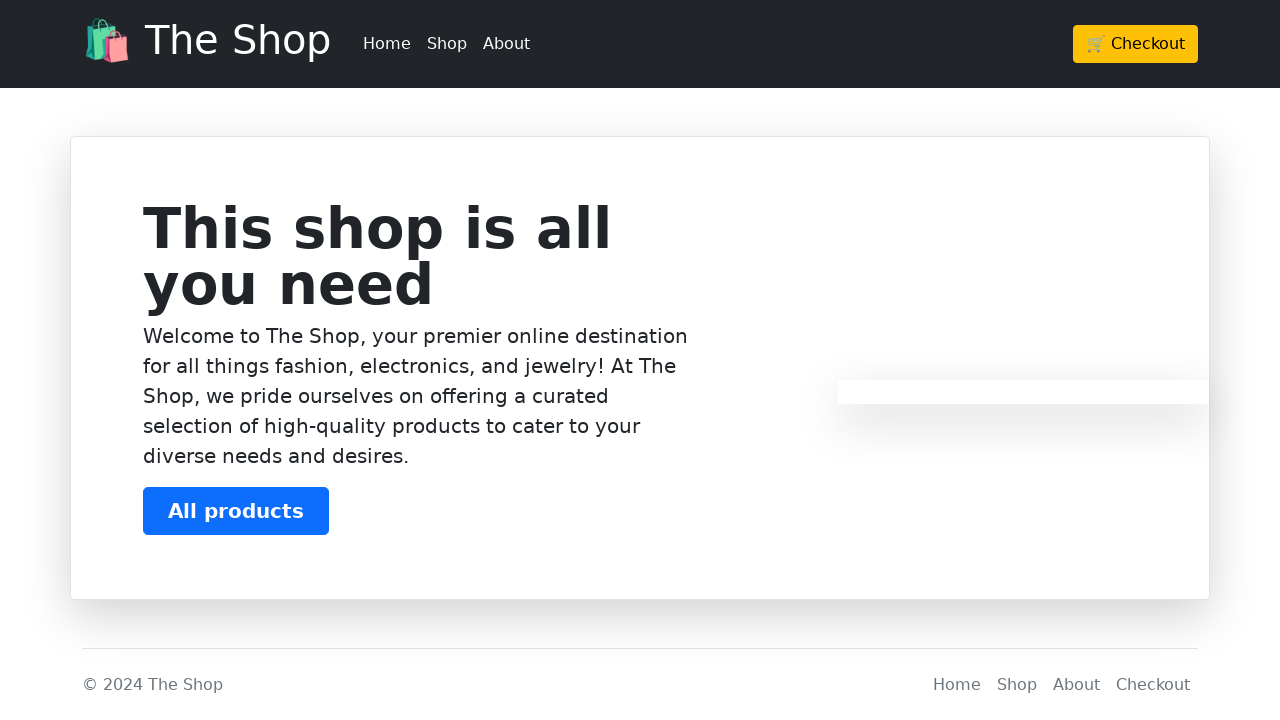

About menu item is visible
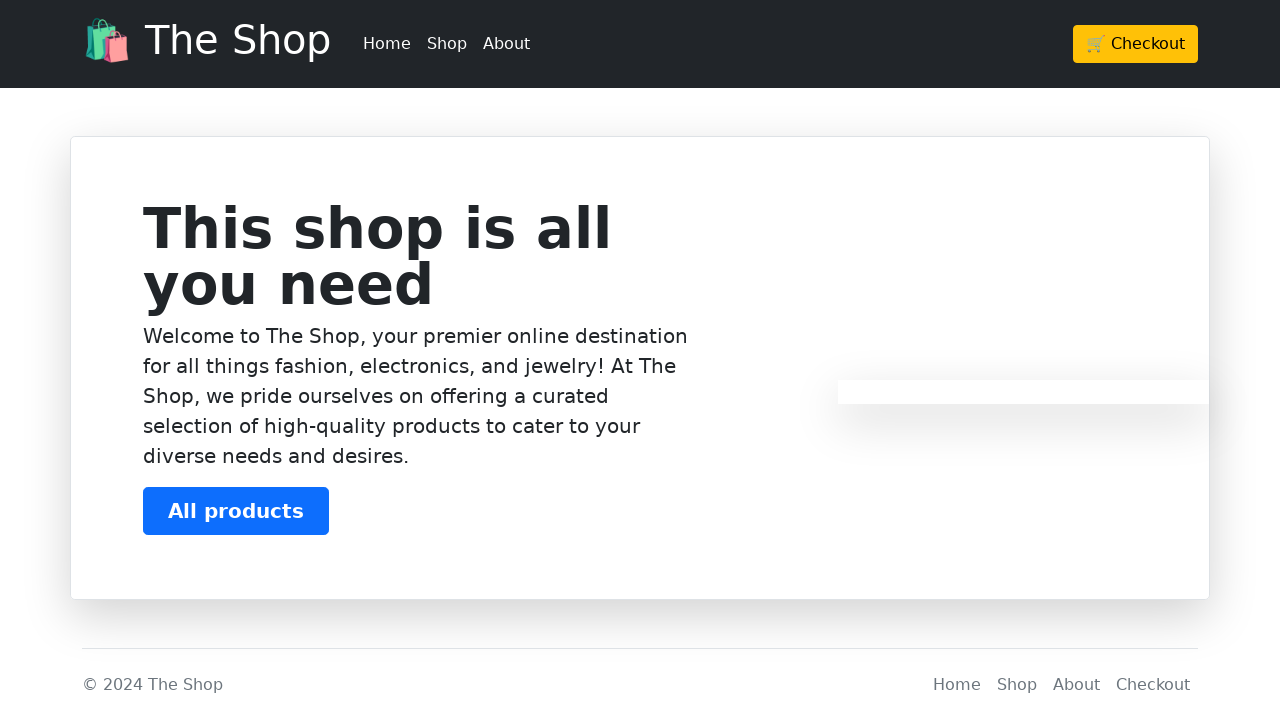

Clicked About link in main menu at (506, 44) on header div div ul li:nth-child(3)
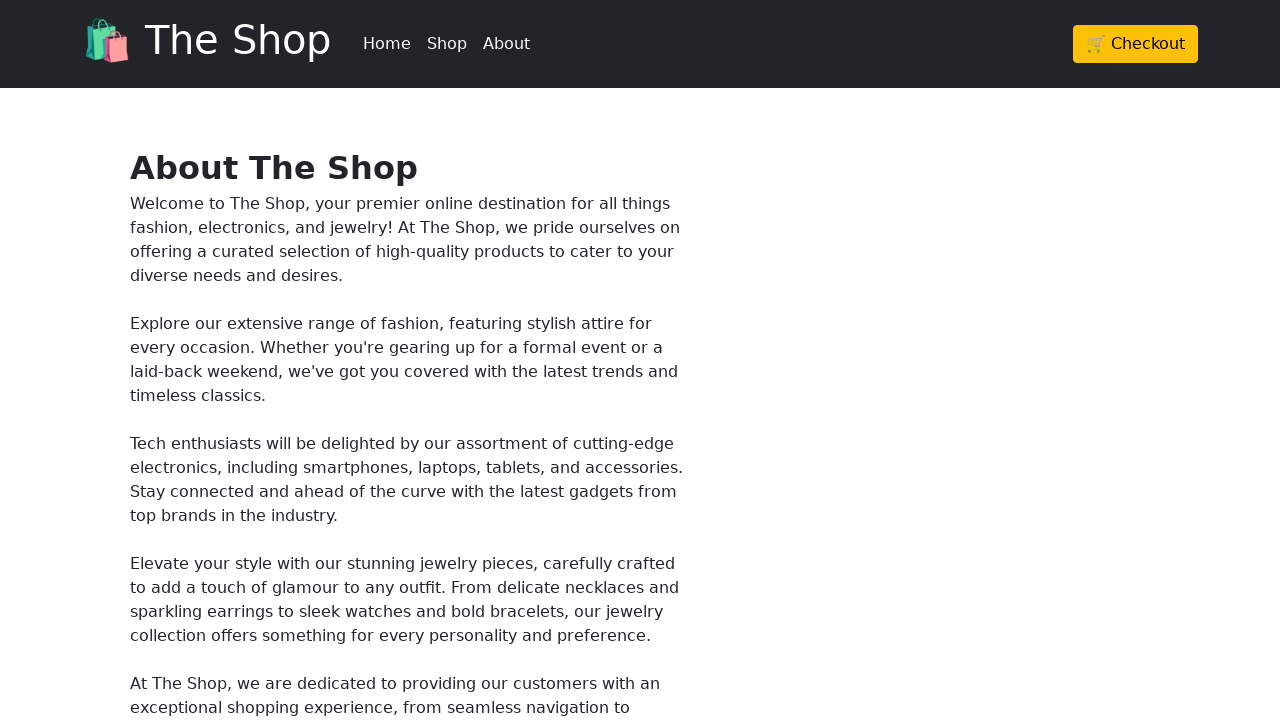

Successfully navigated to About page
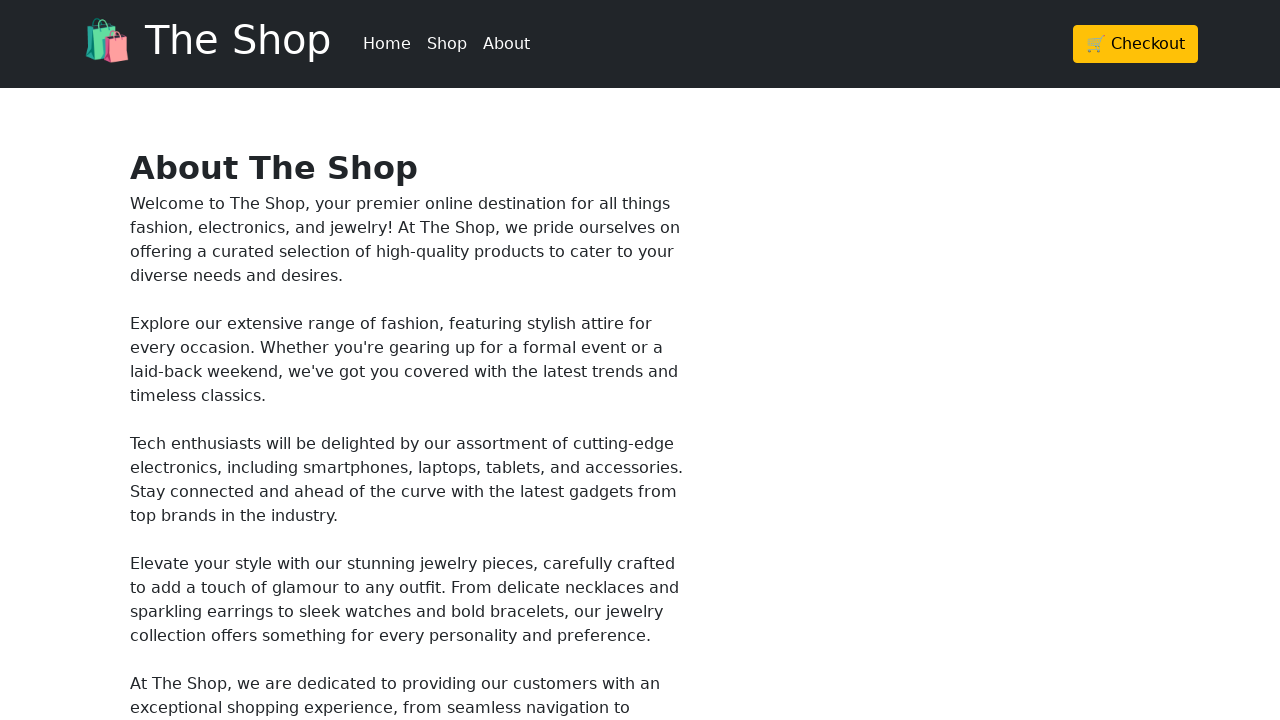

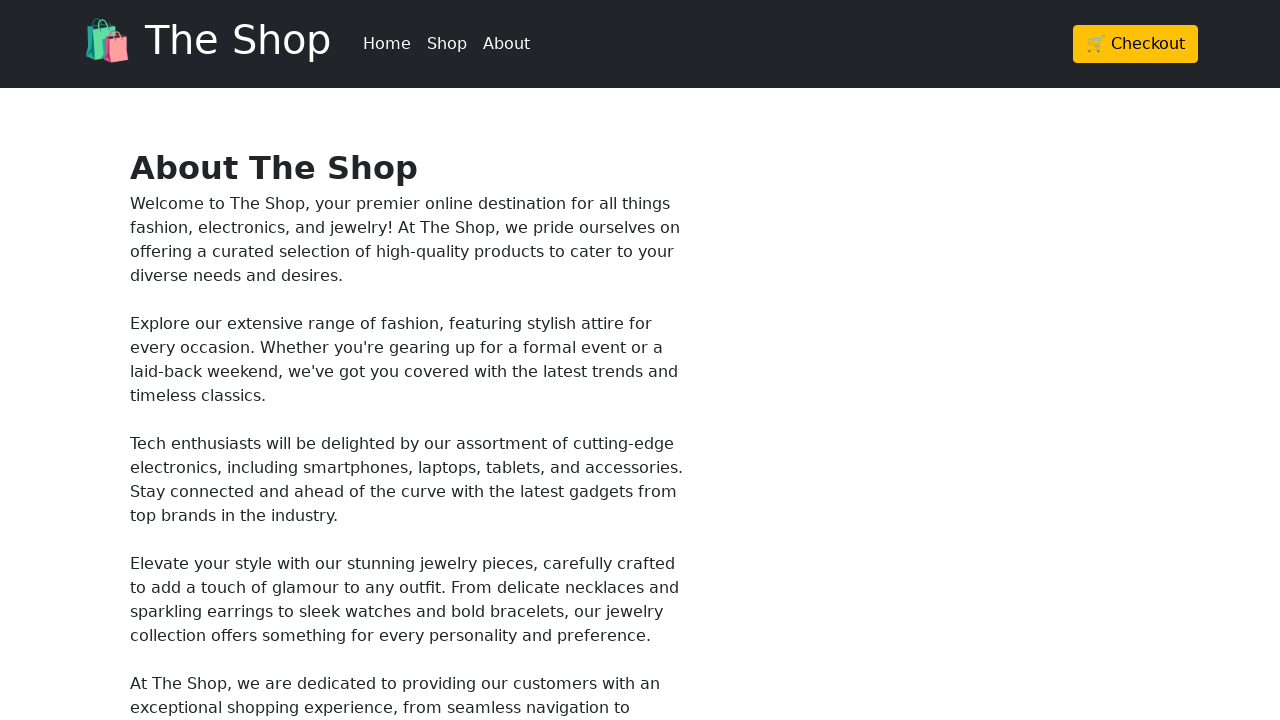